Fills out the message/address field in a contact form after clearing it

Starting URL: https://practice.expandtesting.com/contact

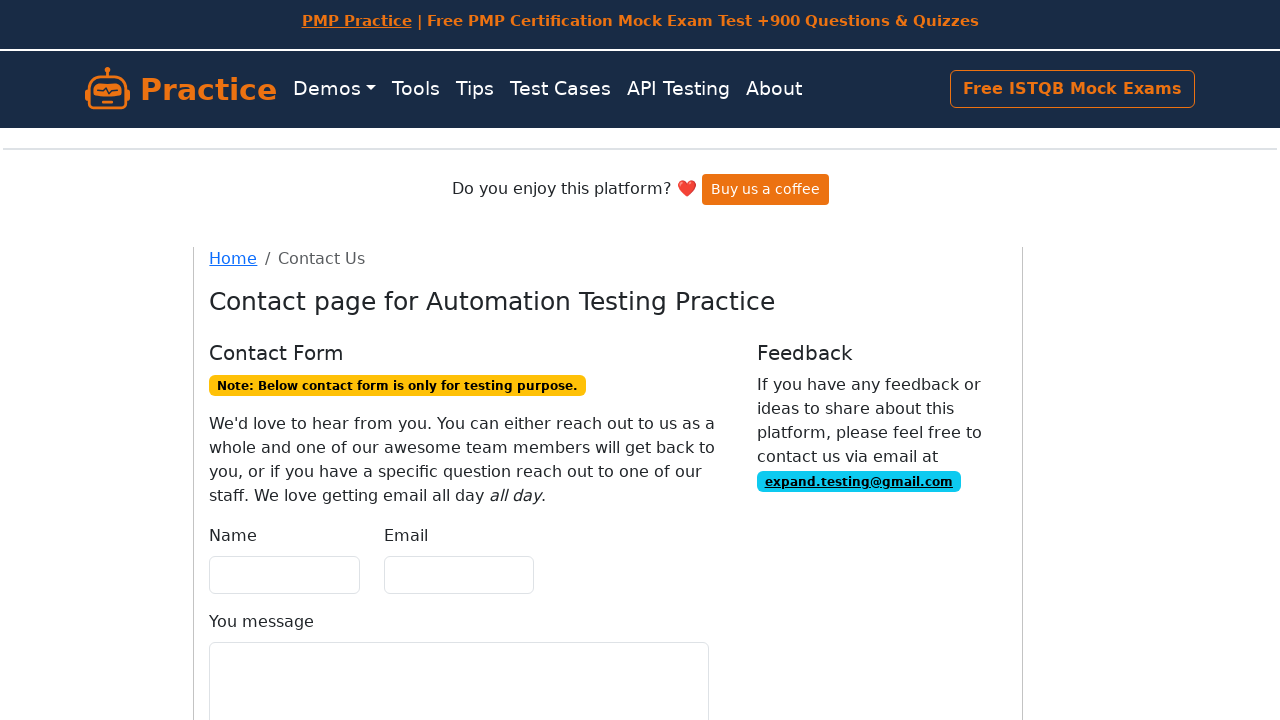

Located the message/address textarea field
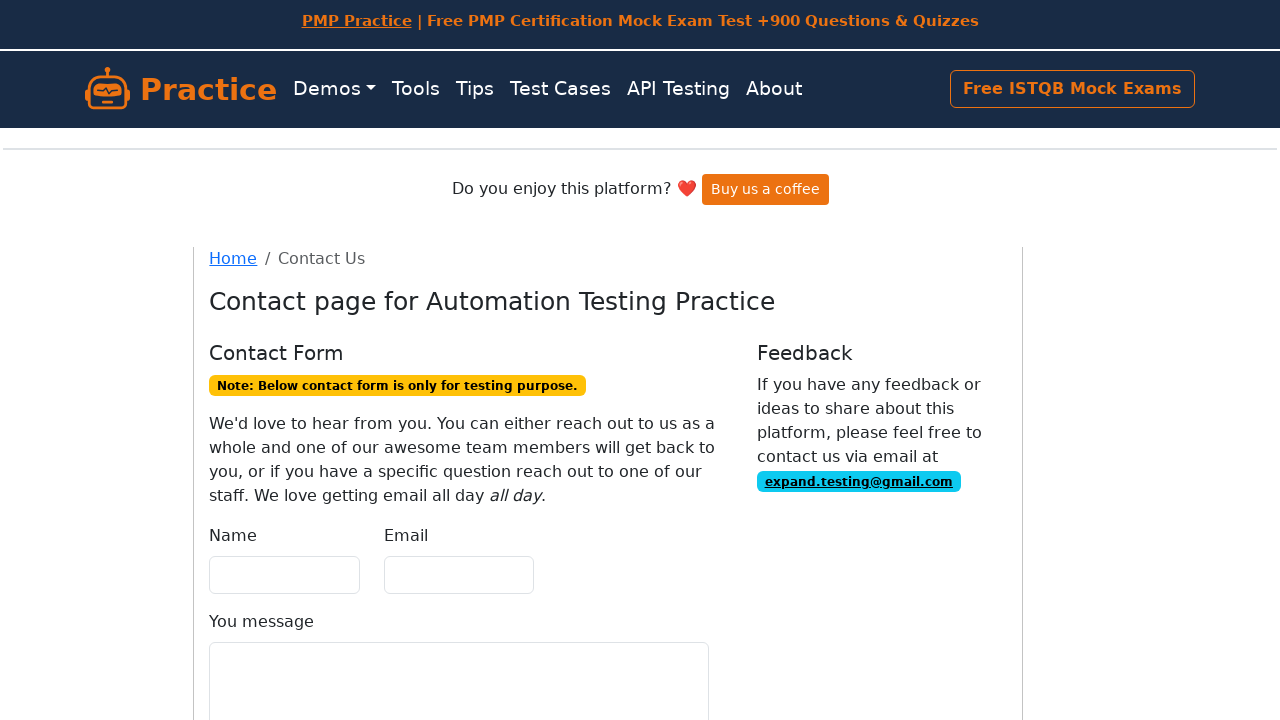

Cleared the message/address field on textarea[name='address']
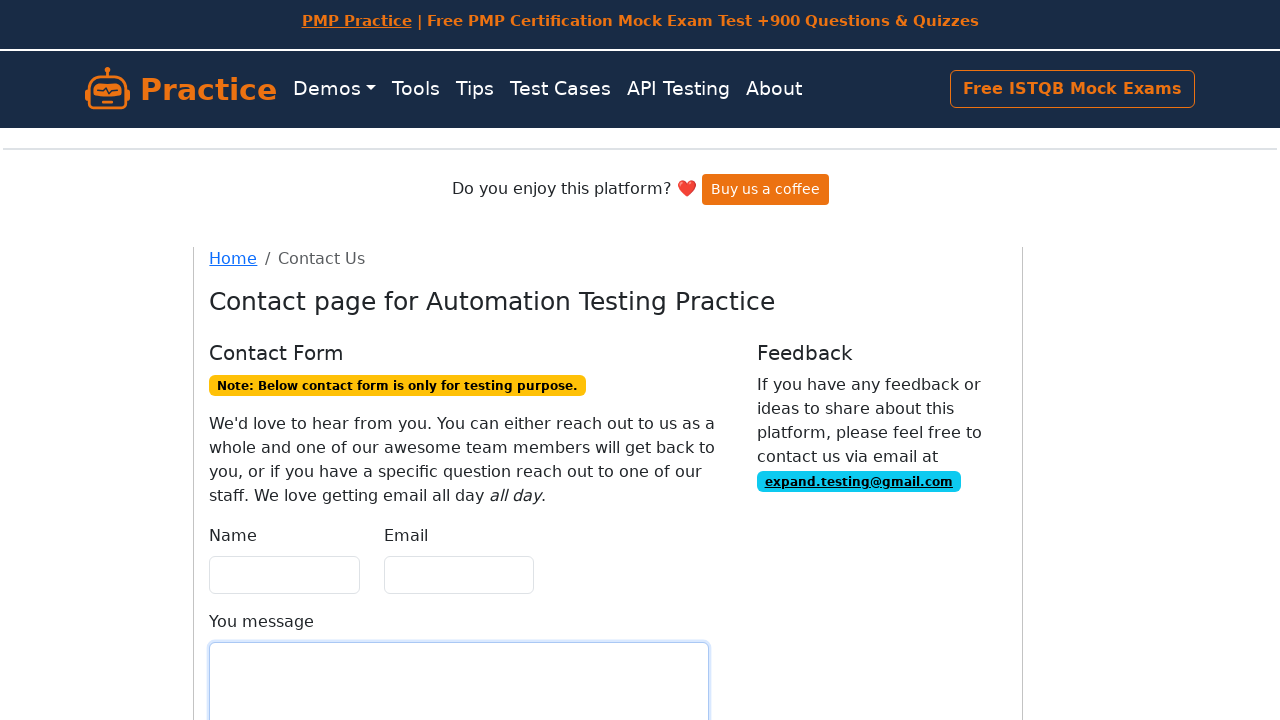

Filled the message/address field with 'msg' on textarea[name='address']
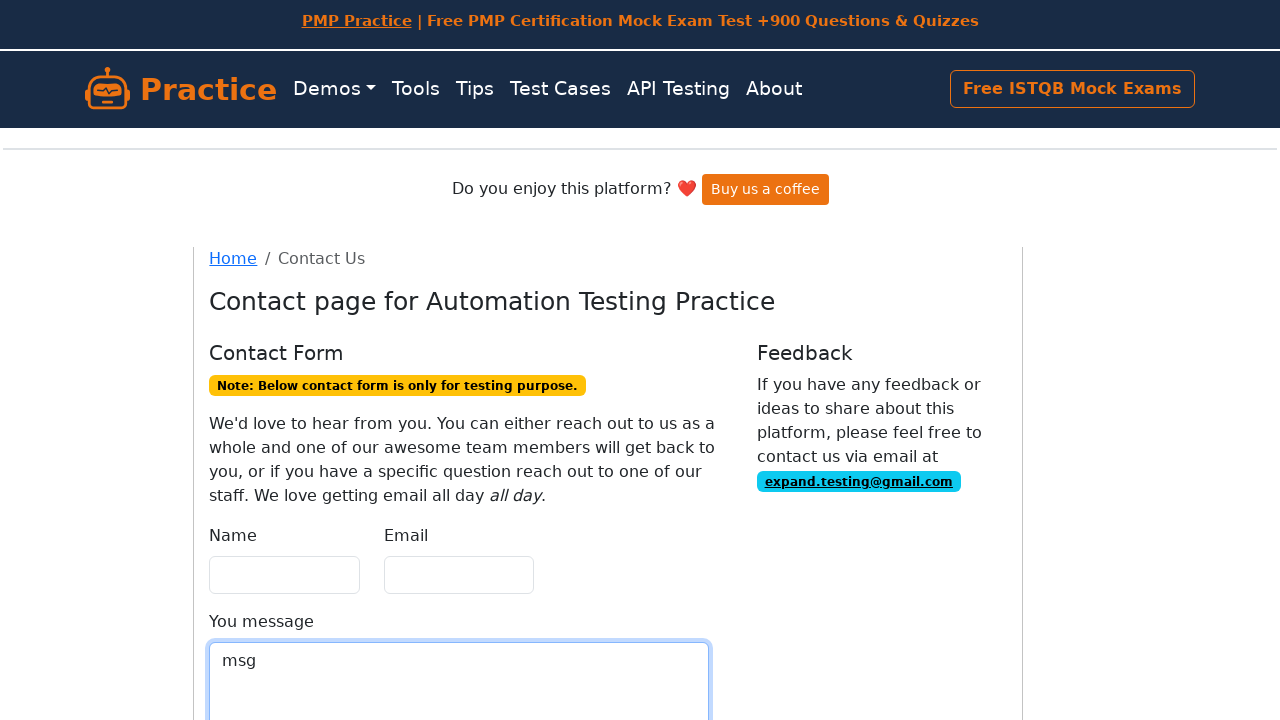

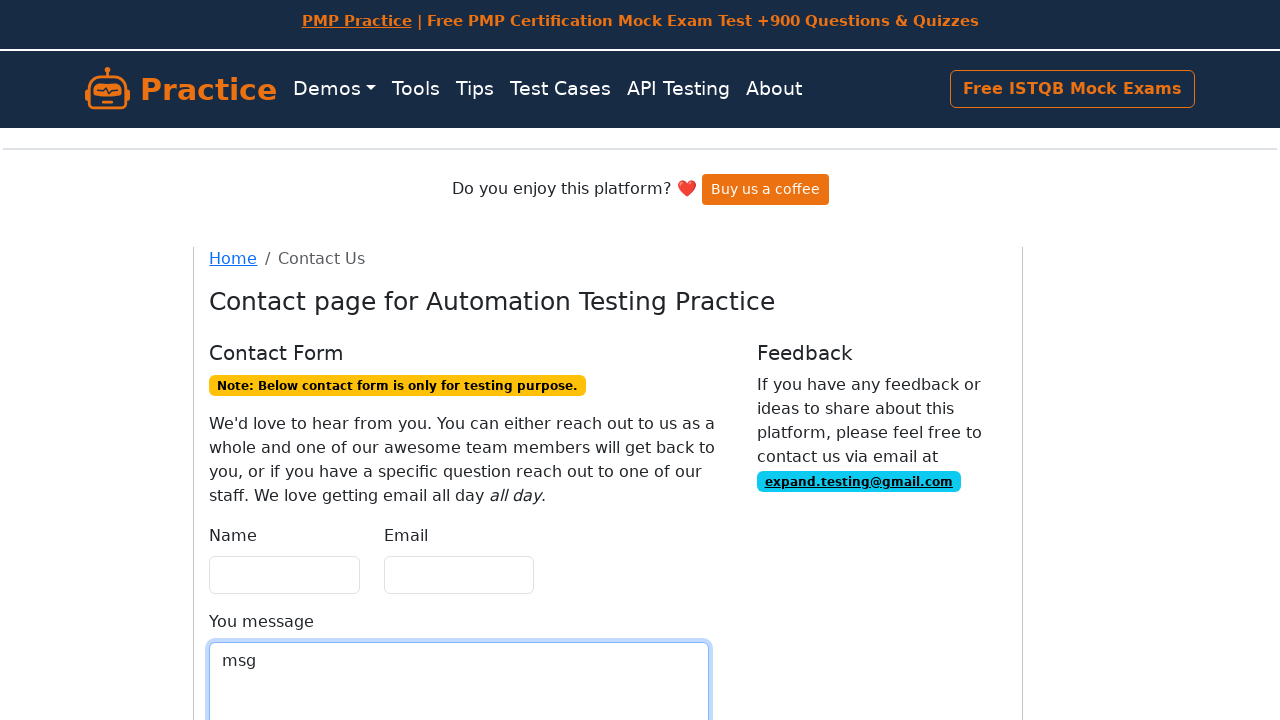